Tests iframe interaction functionality by navigating to frames page through hover menu, switching to iframe, entering text, and switching between single and multiple frame tabs

Starting URL: https://demo.automationtesting.in/Register.html

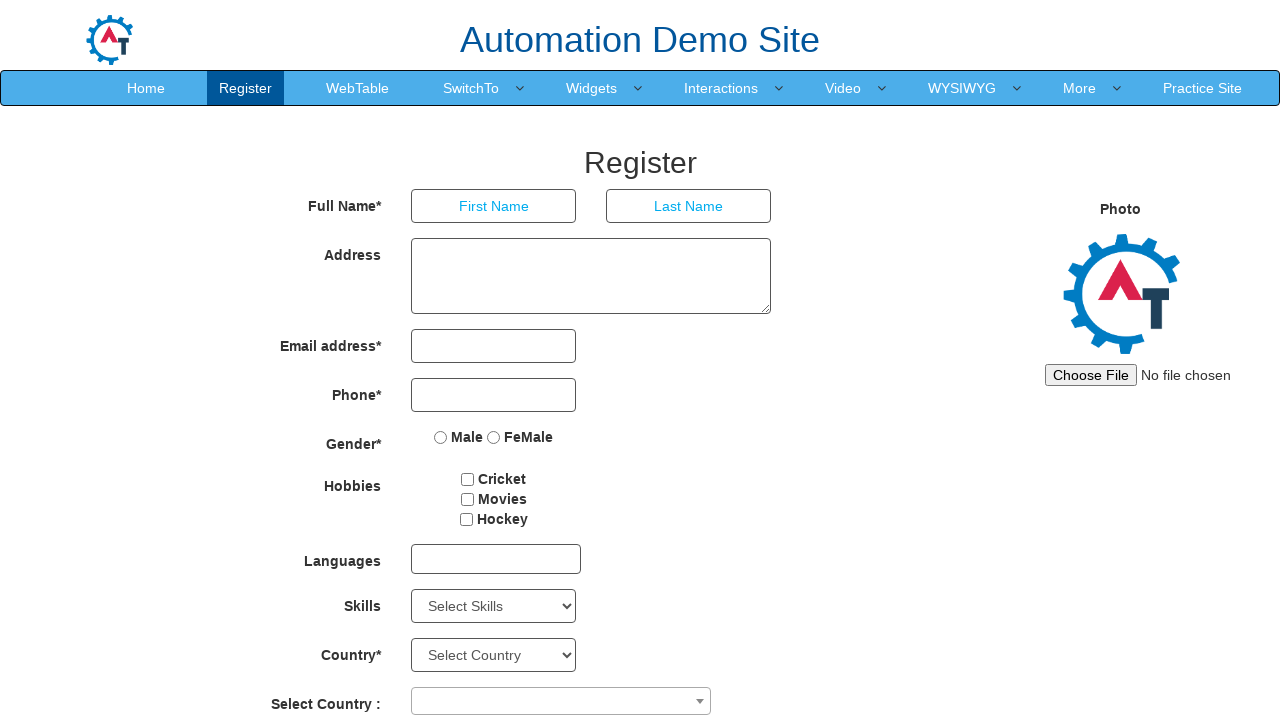

Hovered over SwitchTo menu item to reveal dropdown at (471, 88) on xpath=//a[contains(text(),'SwitchTo')]
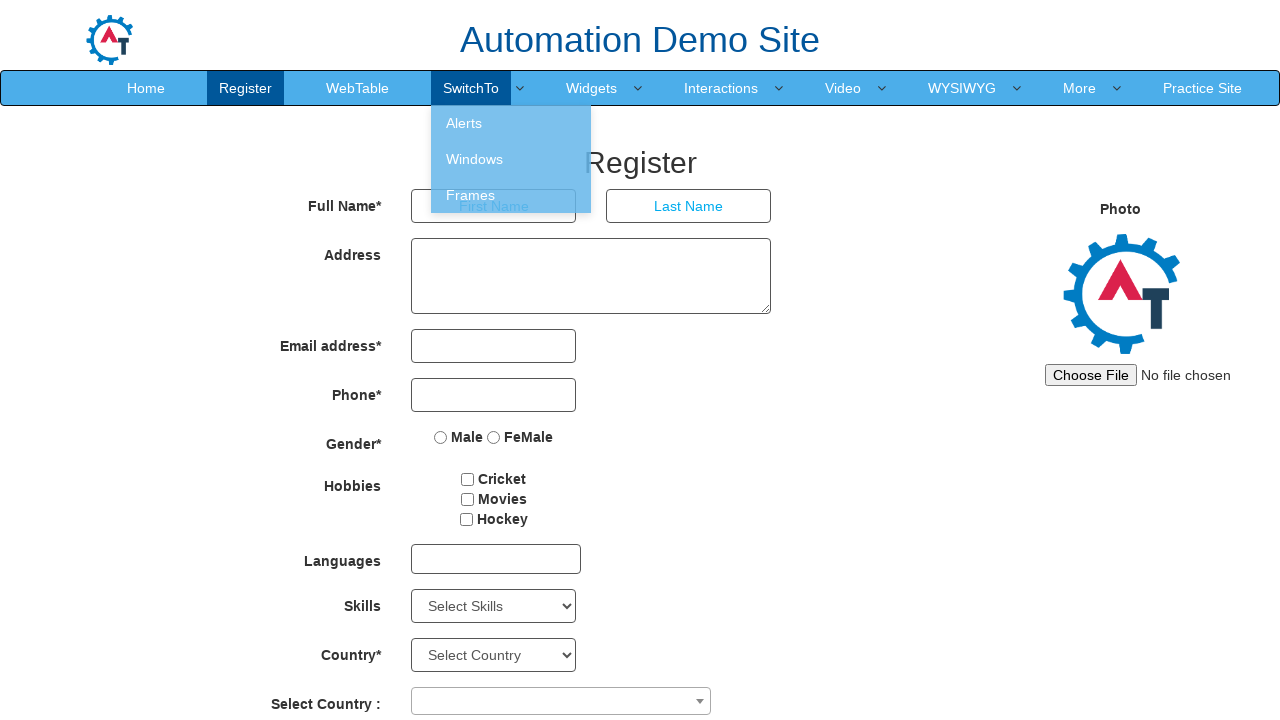

Clicked on Frames option from SwitchTo dropdown menu at (511, 195) on xpath=//a[@href='Frames.html']
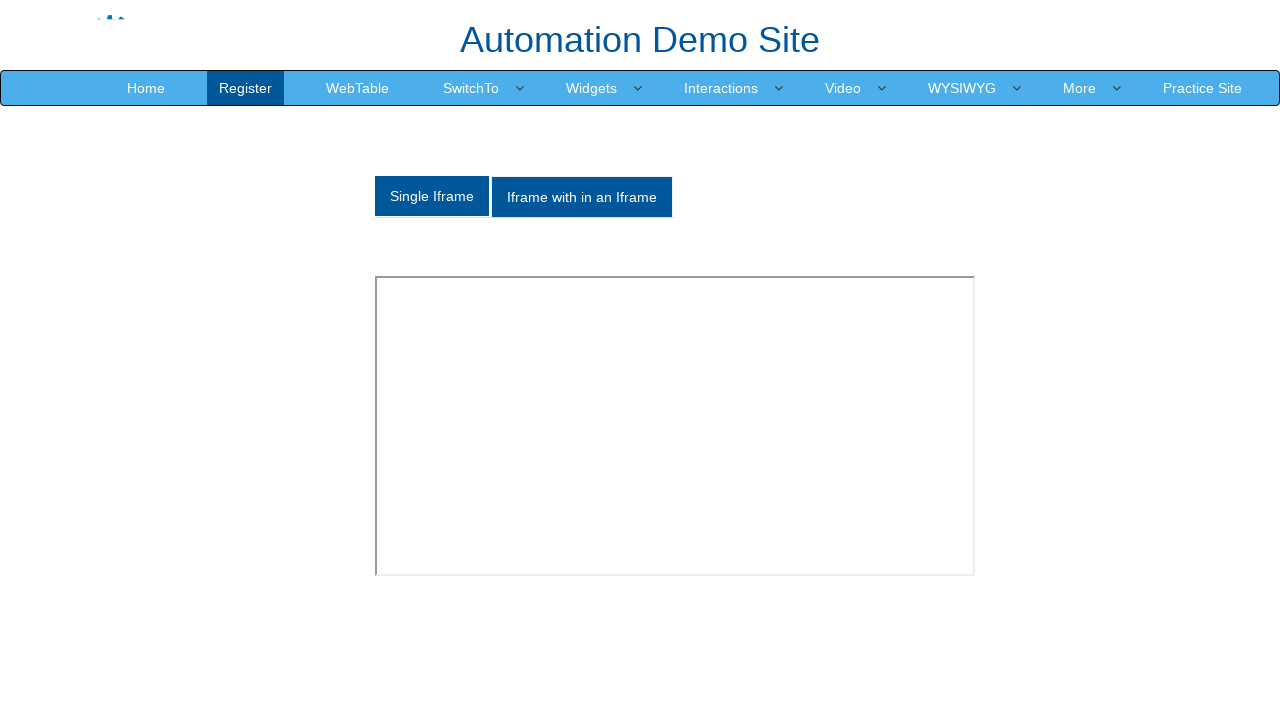

Frames page loaded and network idle
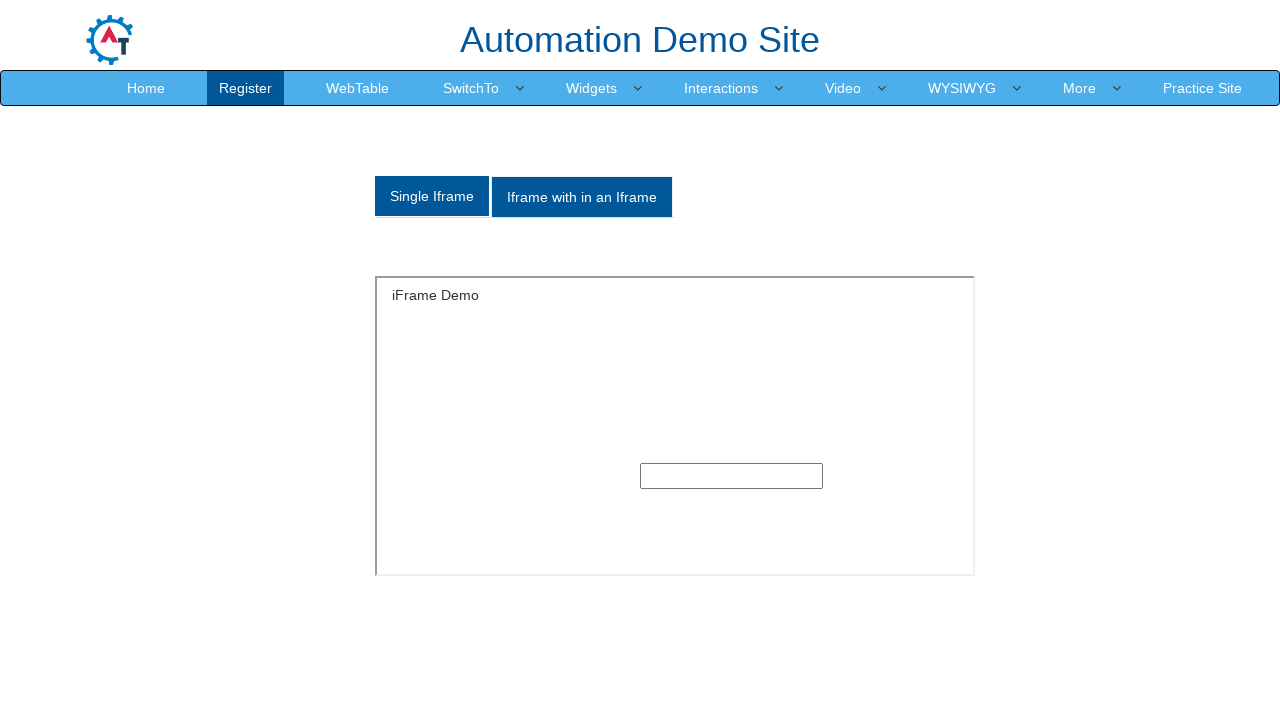

Switched to single iframe and entered 'Saikrishna' in text field on #singleframe >> internal:control=enter-frame >> xpath=//input[@type='text']
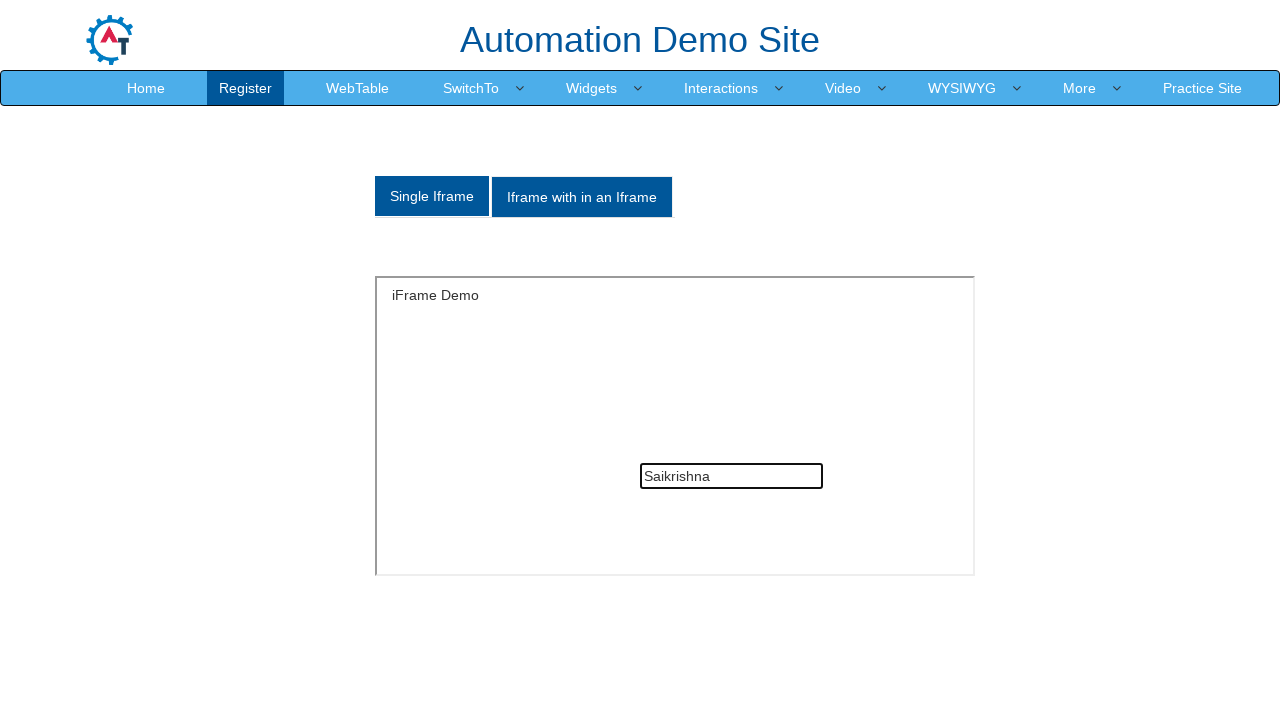

Clicked on Multiple frames tab to switch frame view at (582, 197) on xpath=//a[@href='#Multiple']
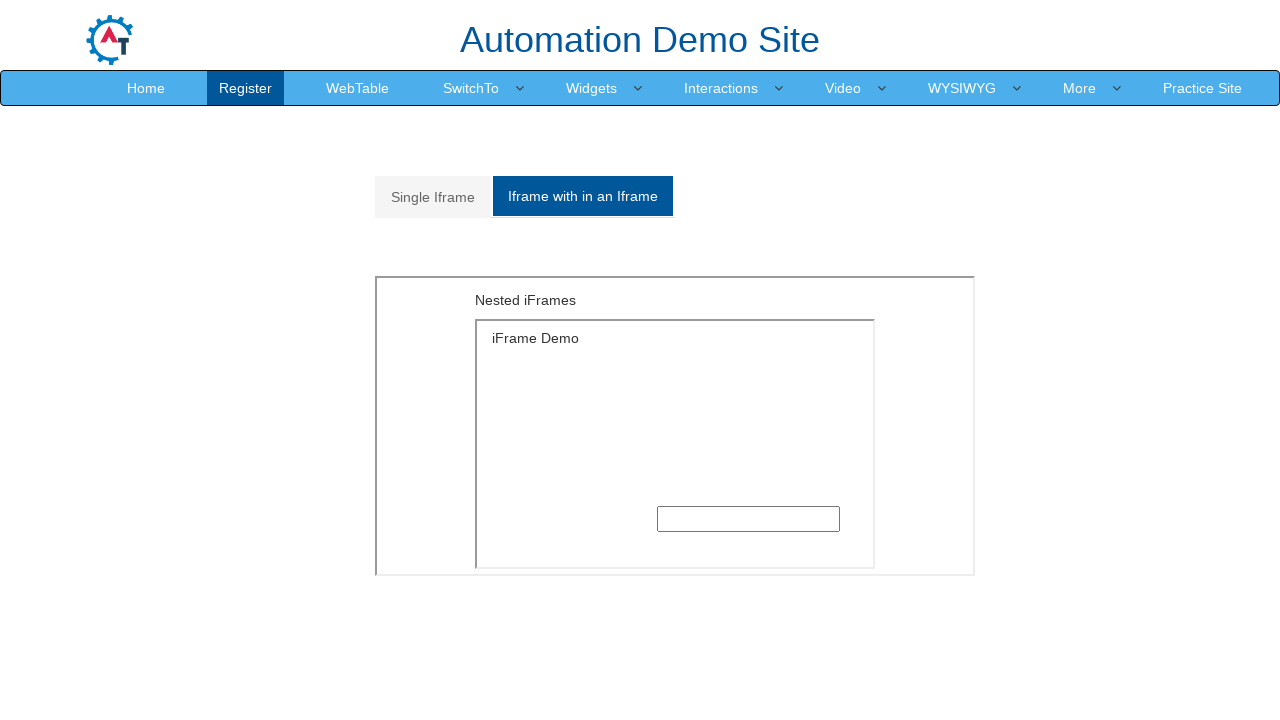

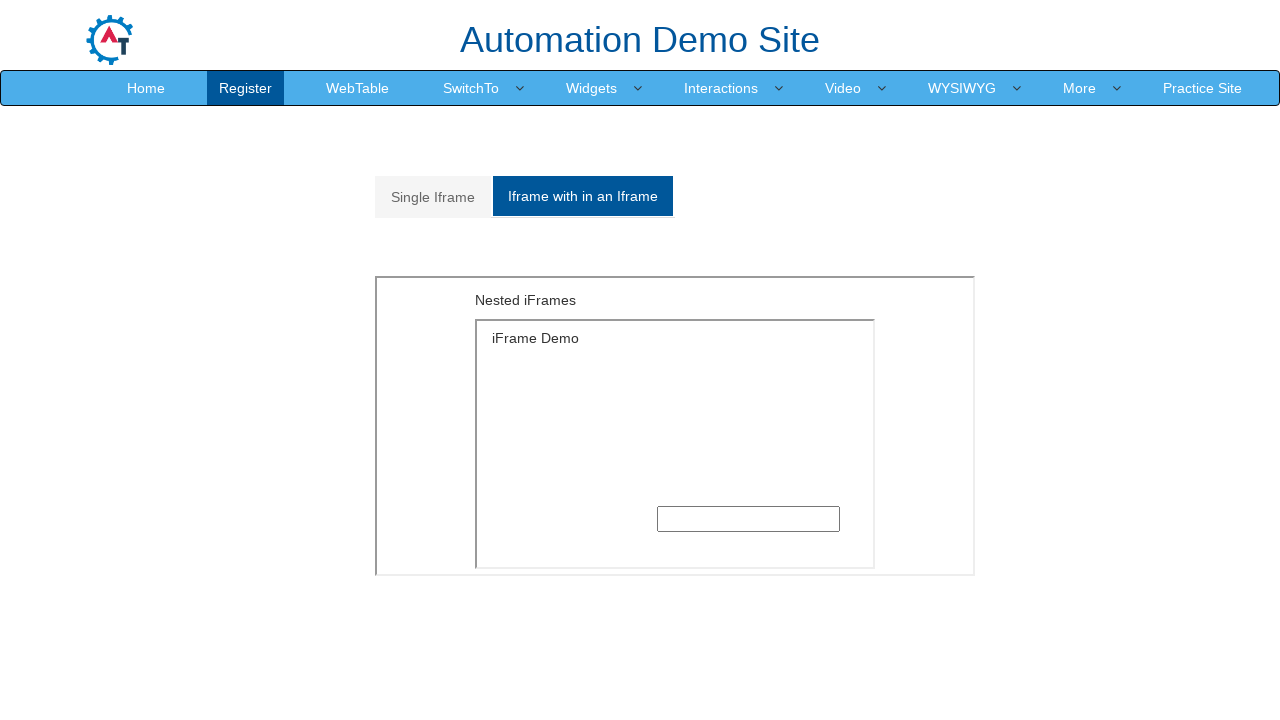